Tests that the todo counter displays the current number of items

Starting URL: https://demo.playwright.dev/todomvc

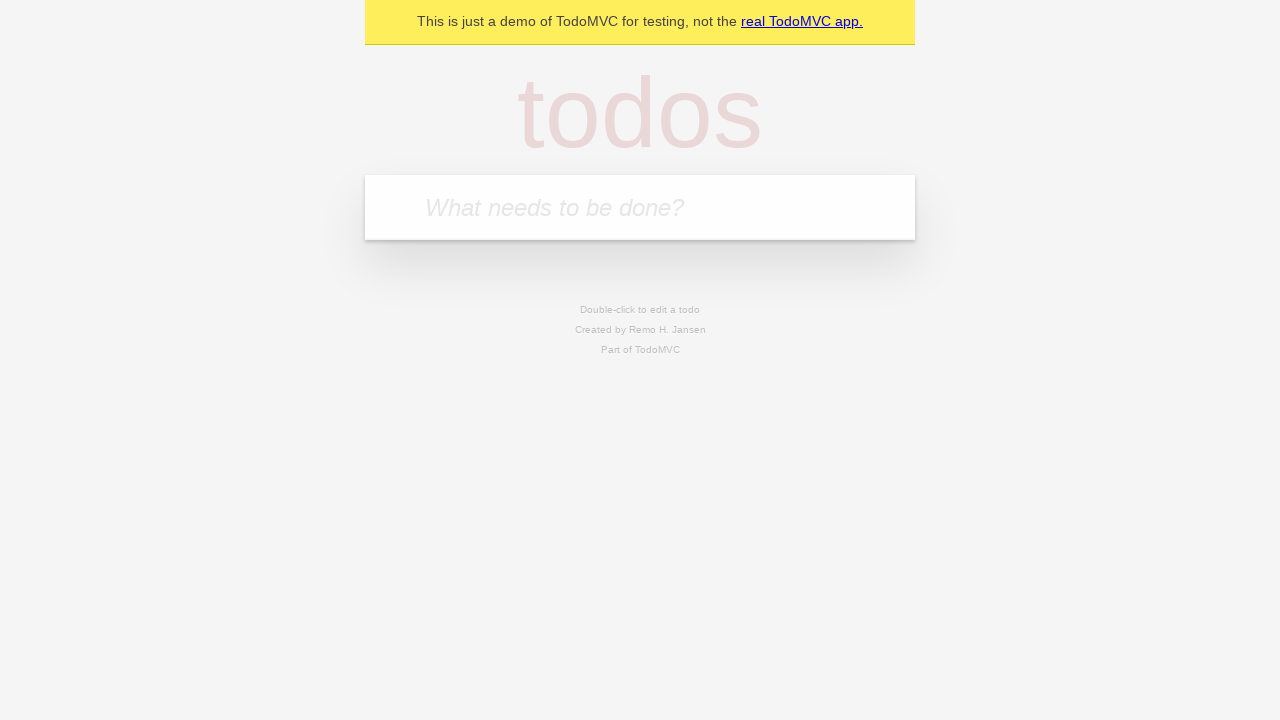

Filled todo input with 'buy some cheese' on internal:attr=[placeholder="What needs to be done?"i]
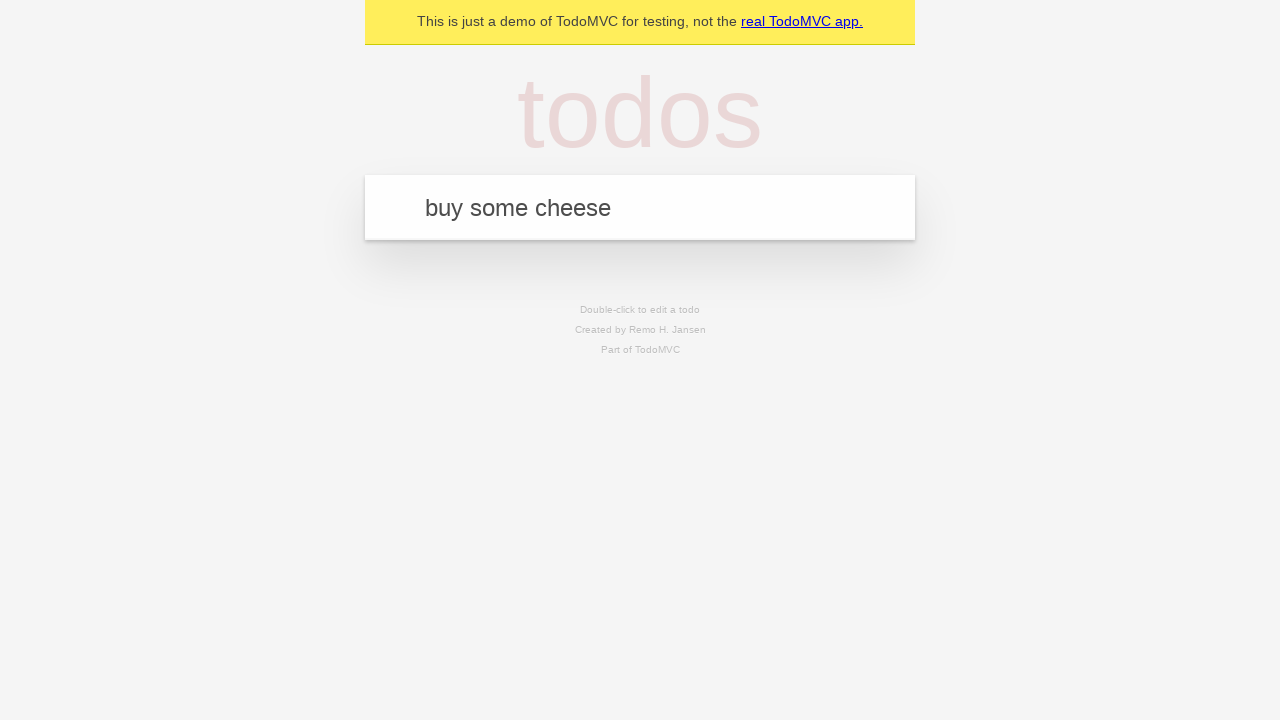

Pressed Enter to create first todo item on internal:attr=[placeholder="What needs to be done?"i]
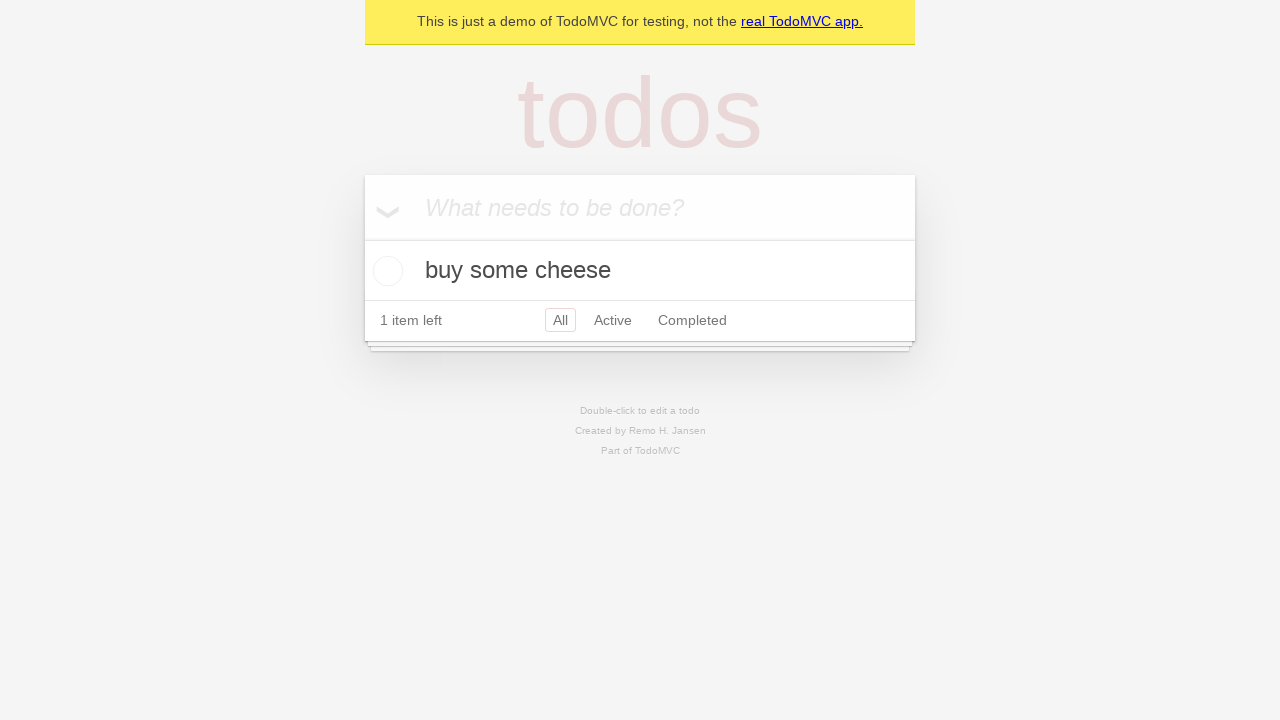

Todo counter element appeared with count of 1
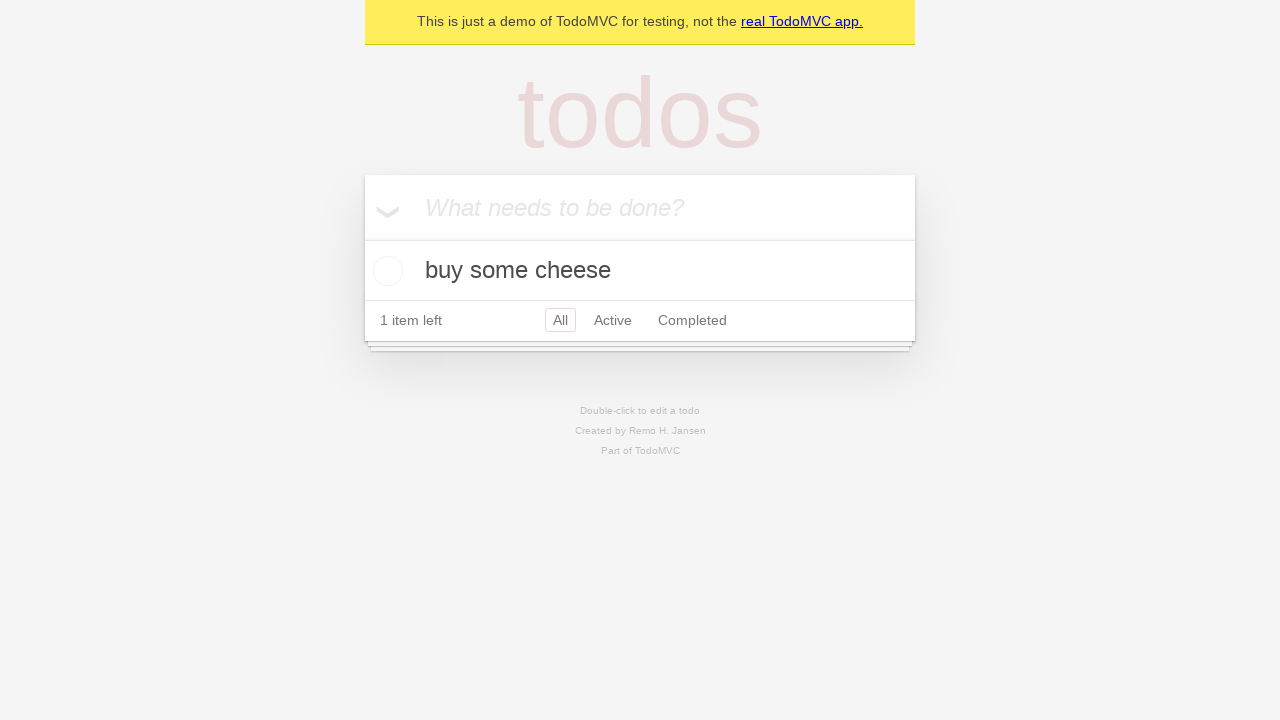

Filled todo input with 'feed the cat' on internal:attr=[placeholder="What needs to be done?"i]
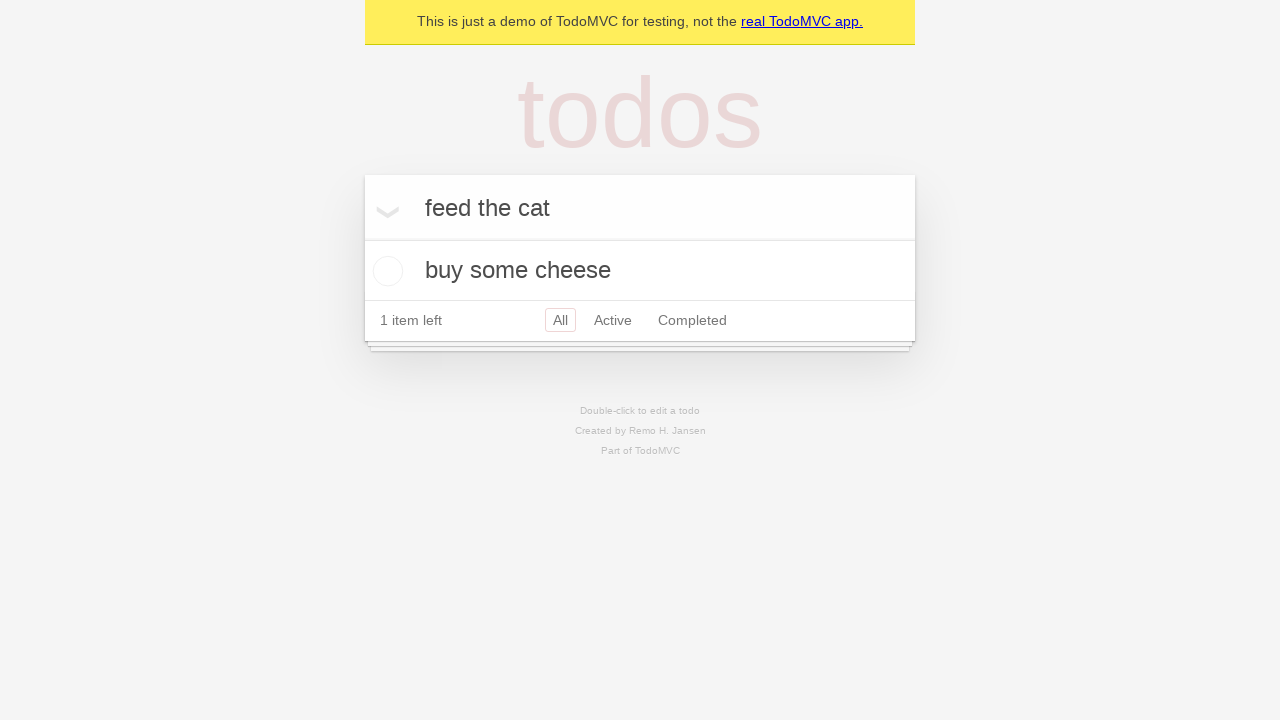

Pressed Enter to create second todo item on internal:attr=[placeholder="What needs to be done?"i]
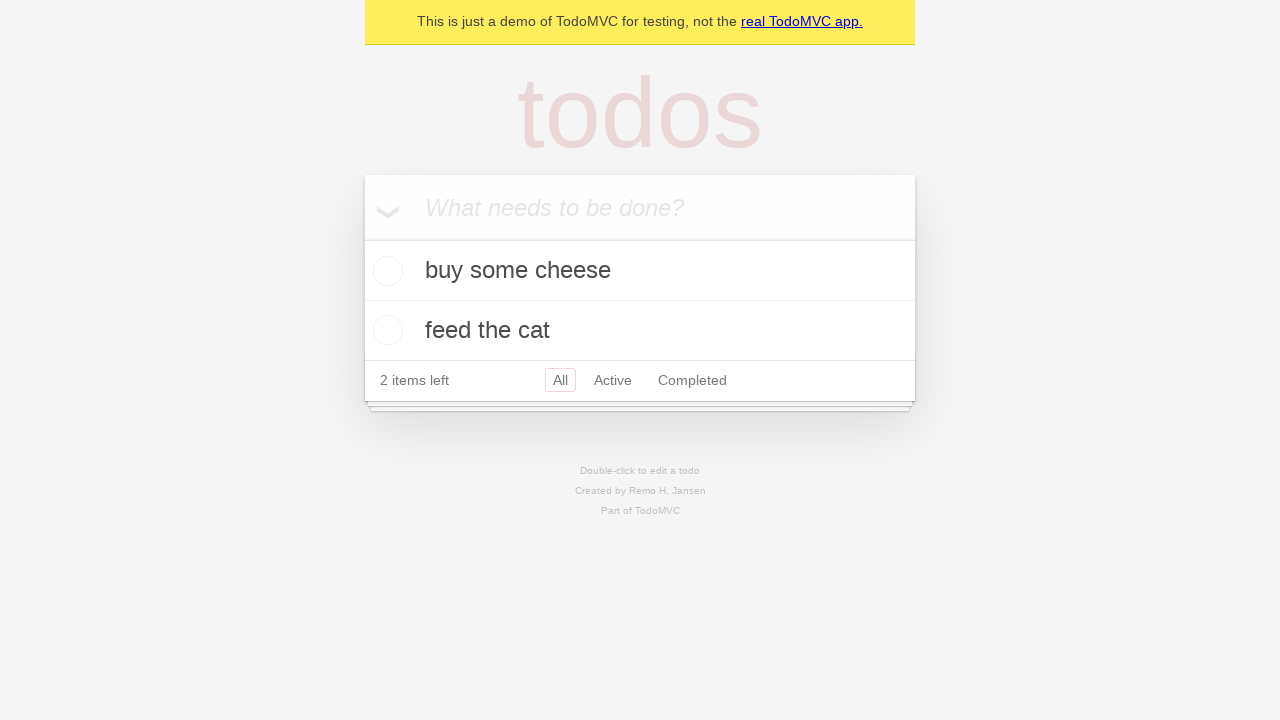

Todo counter now displays 2 items
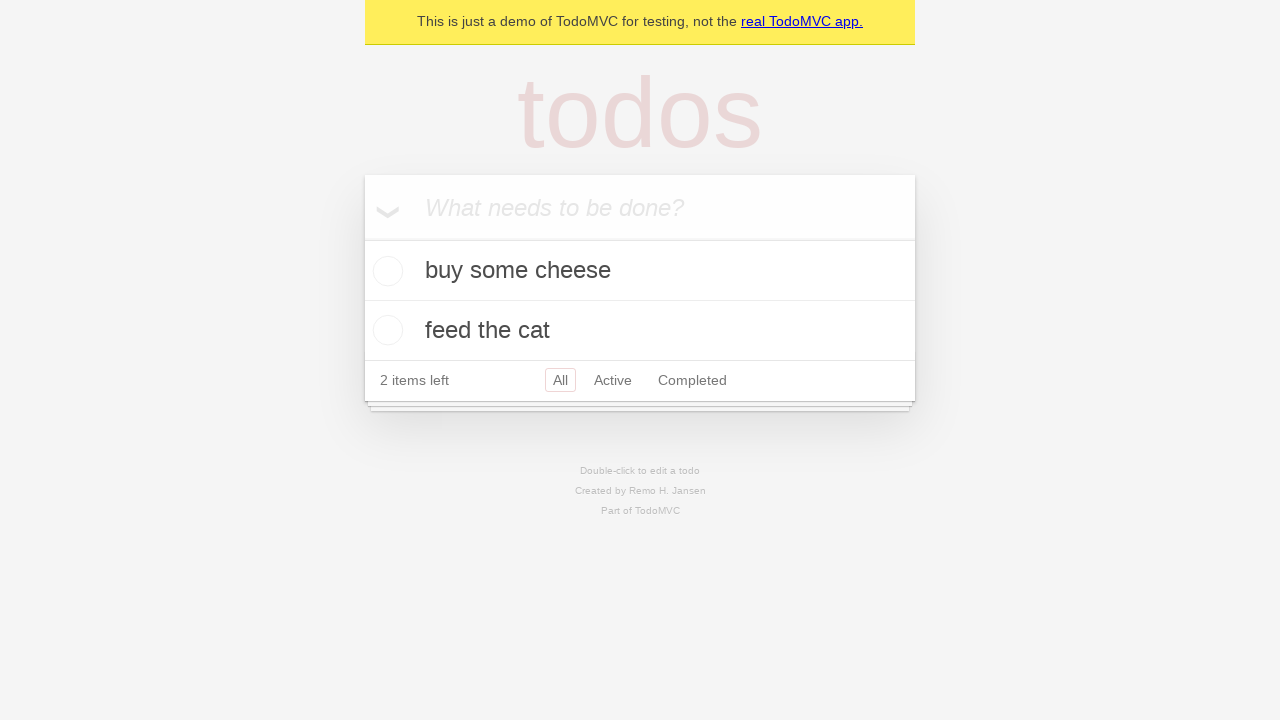

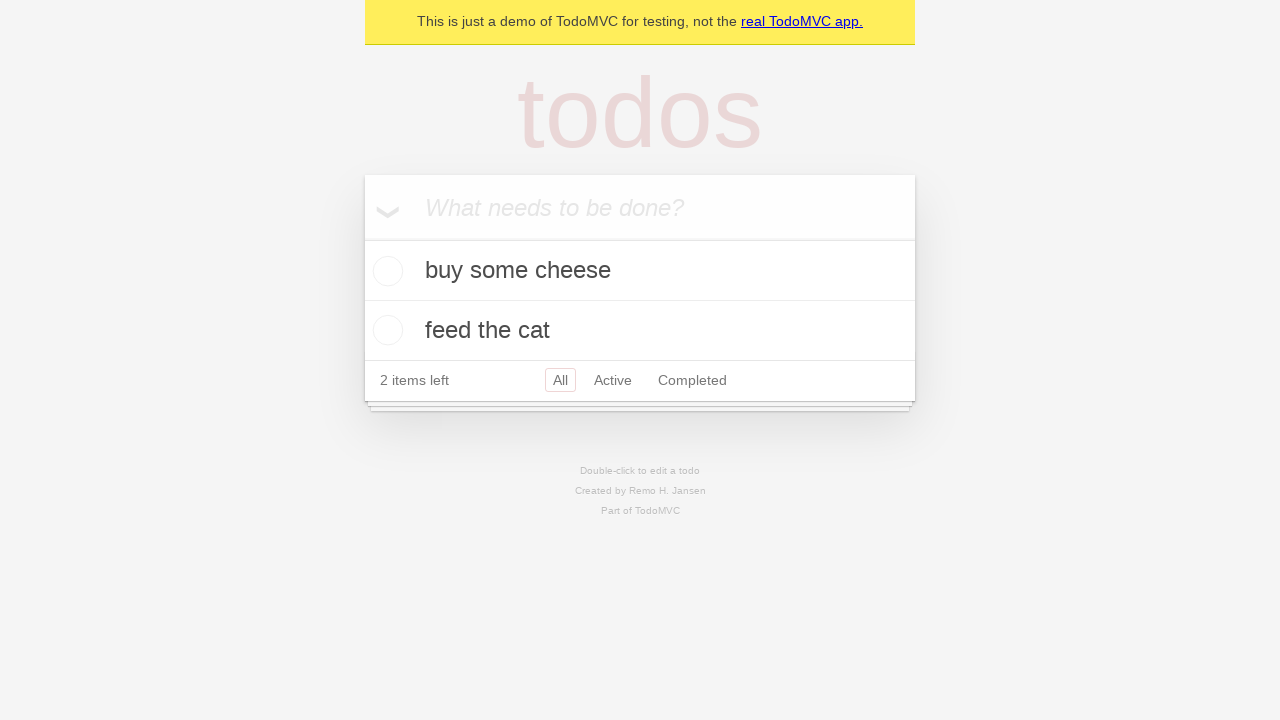